Navigates to Python.org homepage and verifies the page title contains 'Python'

Starting URL: https://www.python.org

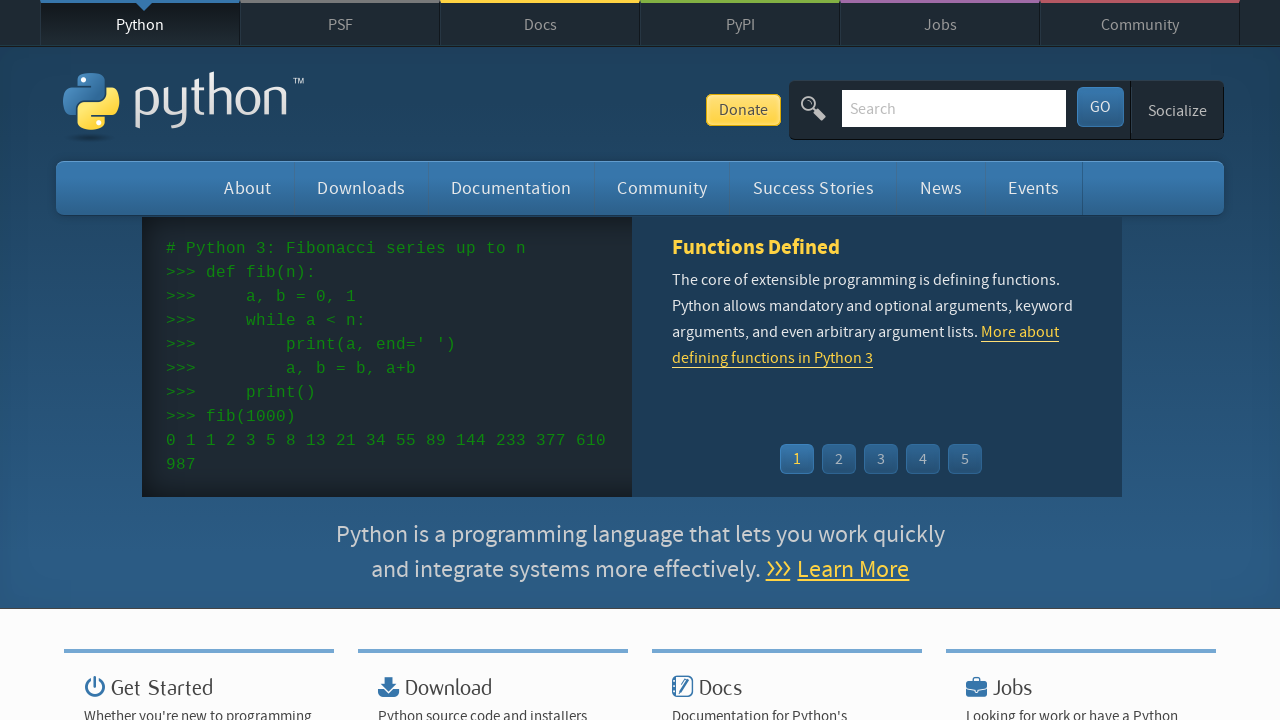

Navigated to Python.org homepage
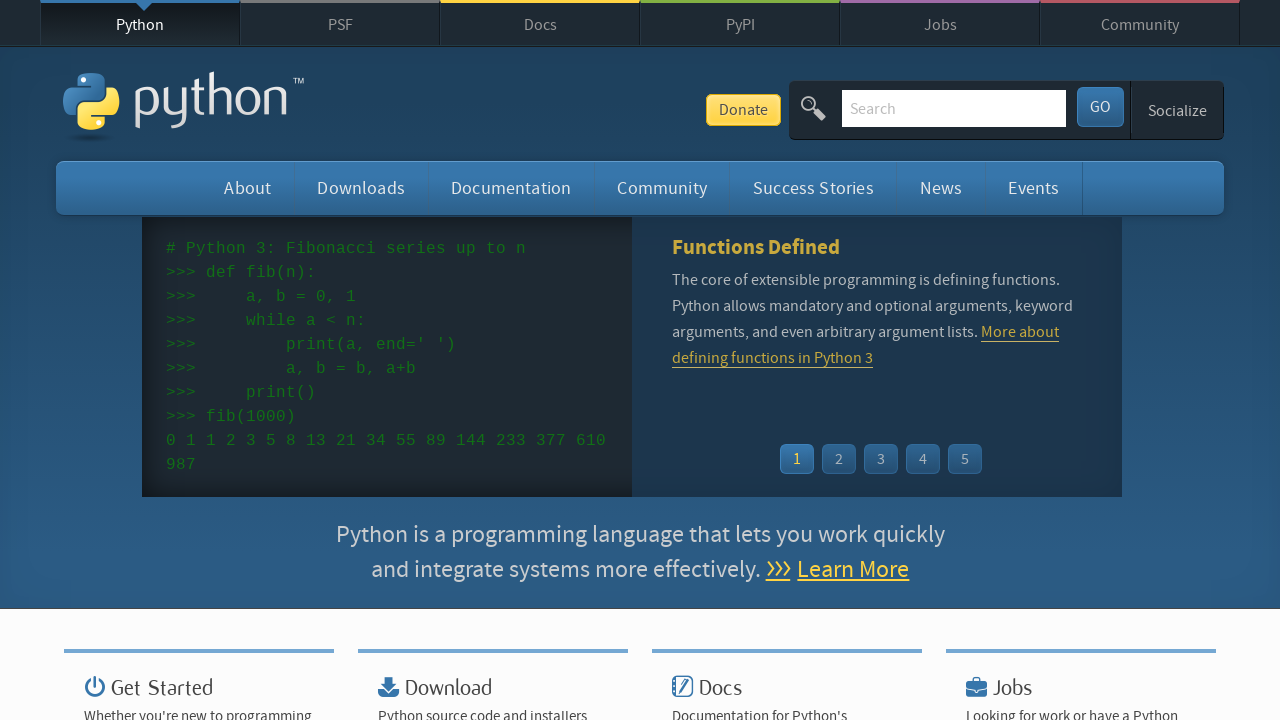

Verified page title contains 'Python'
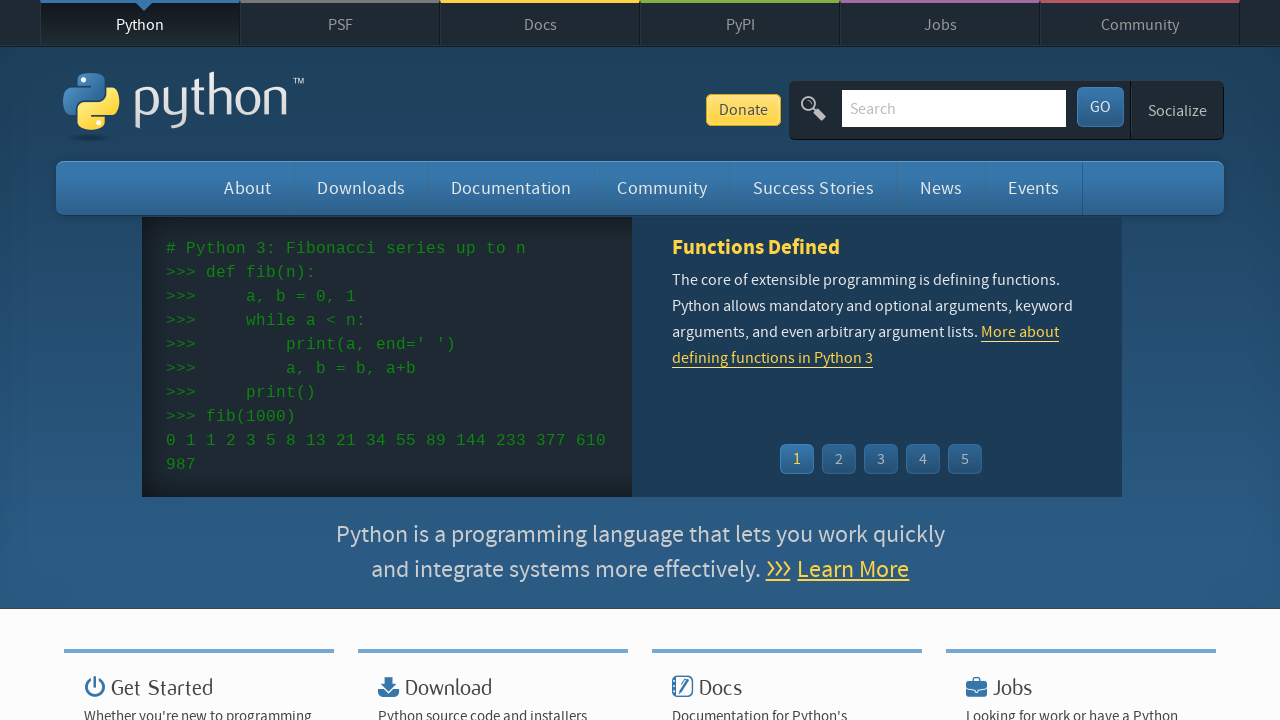

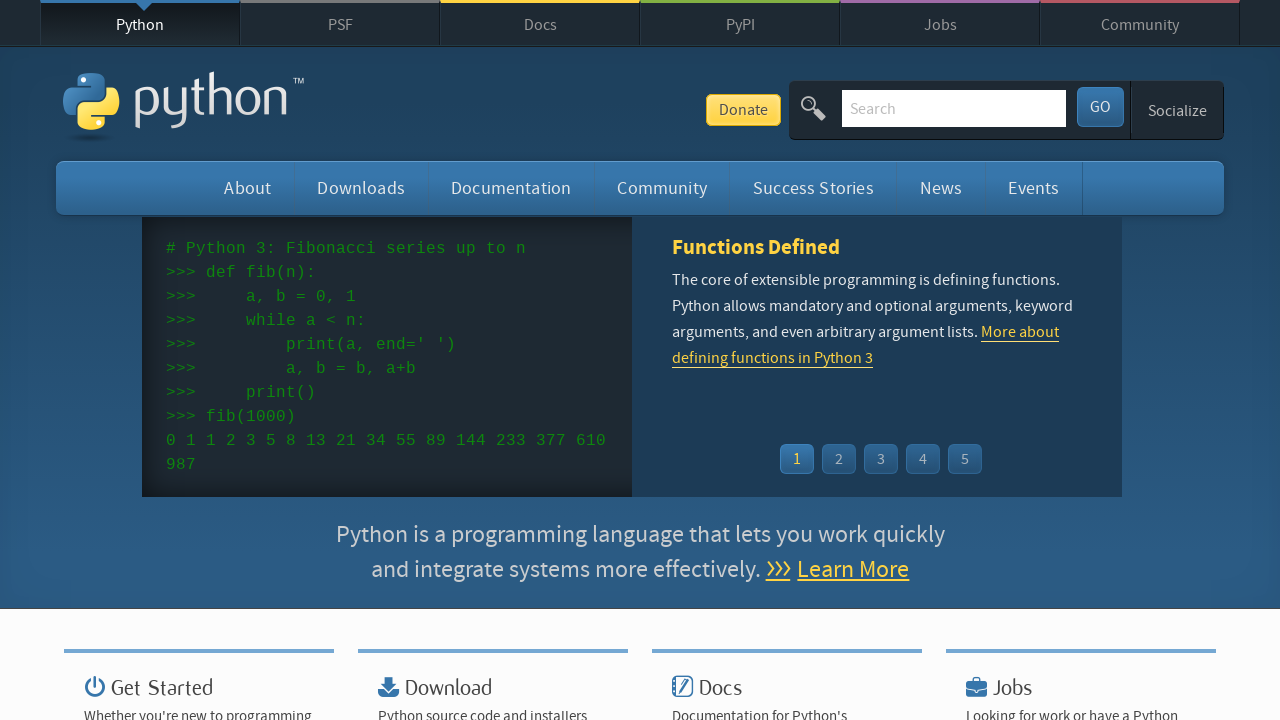